Tests radio button functionality by checking the initial selection state, clicking a radio button, and verifying it becomes selected

Starting URL: https://practice.expandtesting.com/radio-buttons

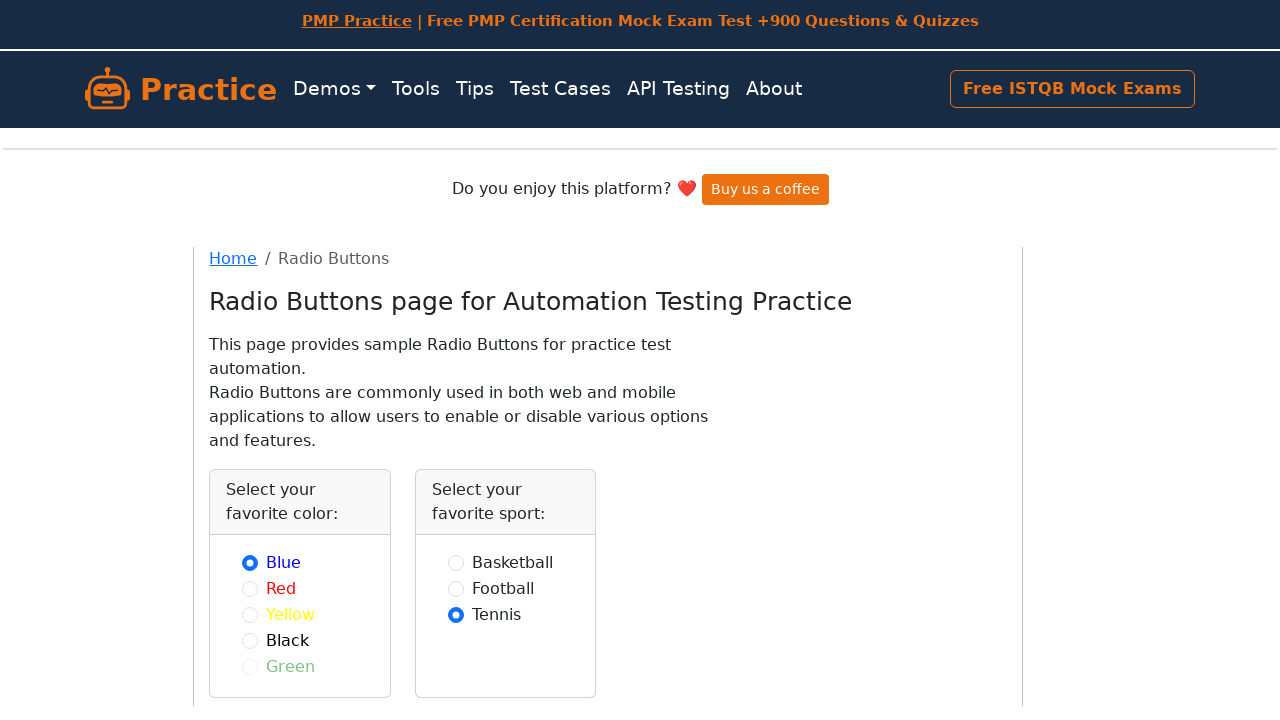

Checked if 'black' radio button is initially selected
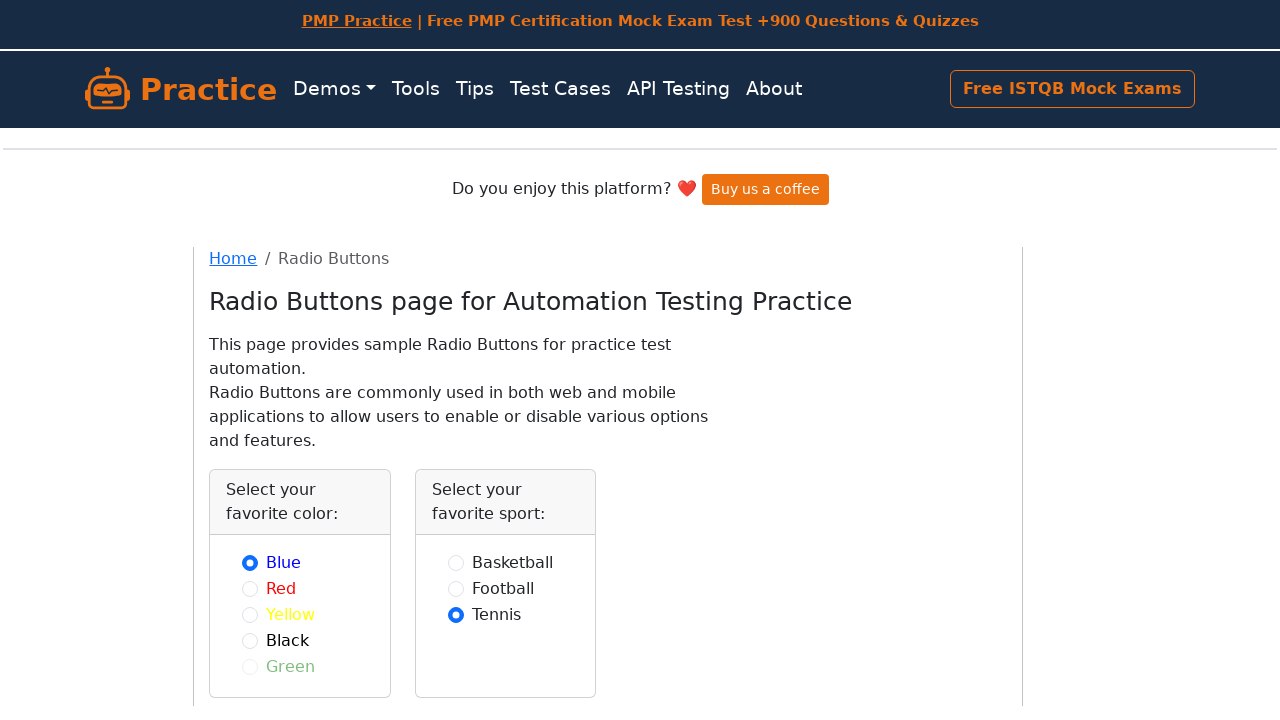

Clicked the 'black' radio button at (250, 640) on #black
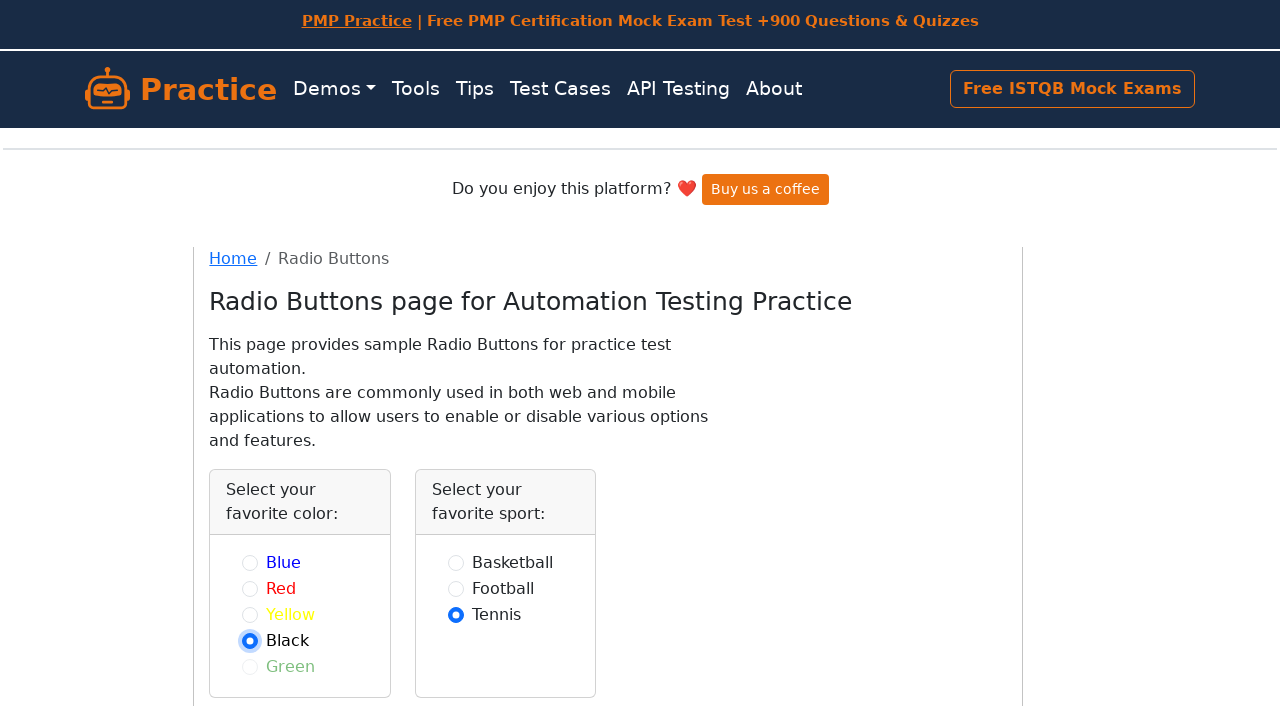

Verified that 'black' radio button is now selected
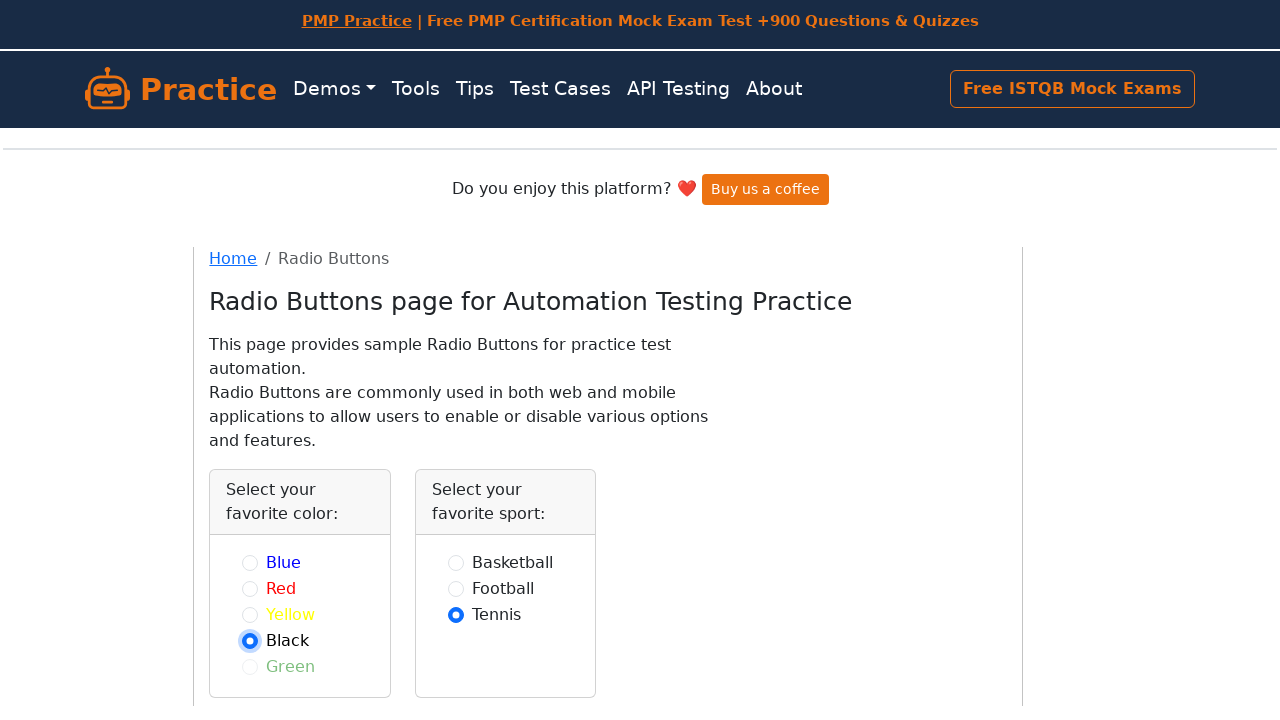

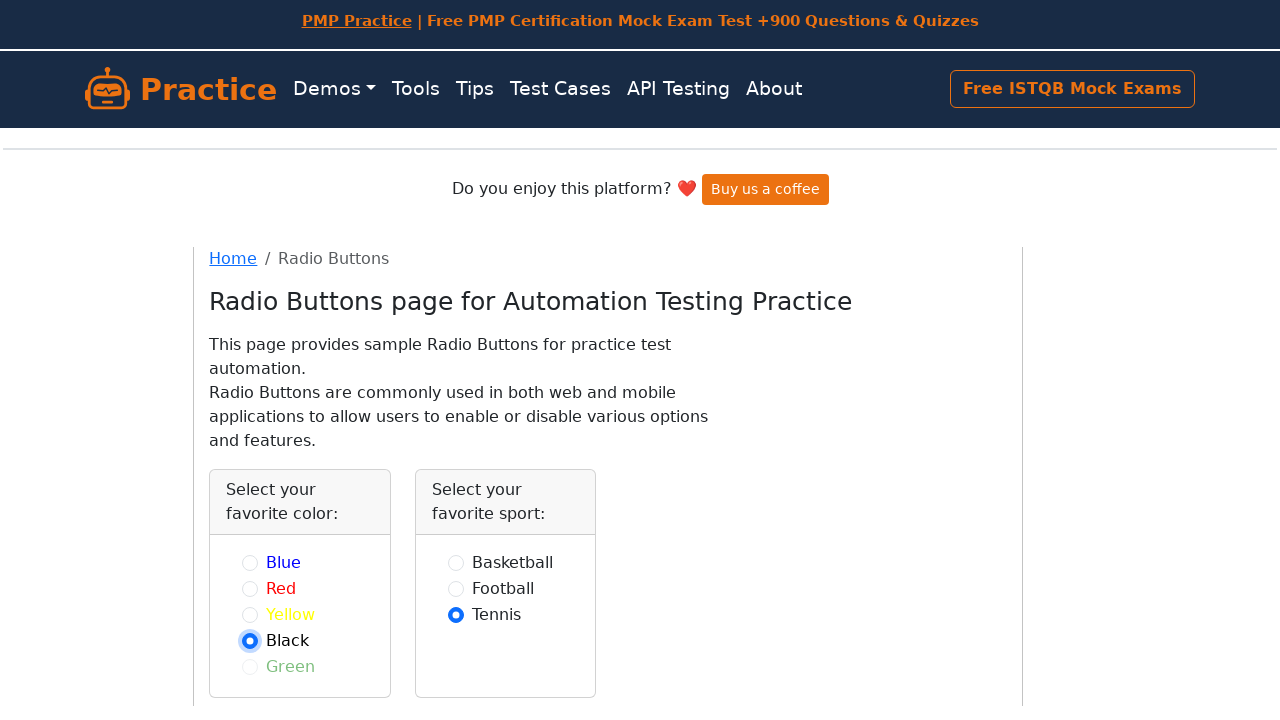